Tests handling of a simple JavaScript alert dialog by clicking a button that triggers the alert and accepting it

Starting URL: https://testautomationpractice.blogspot.com/

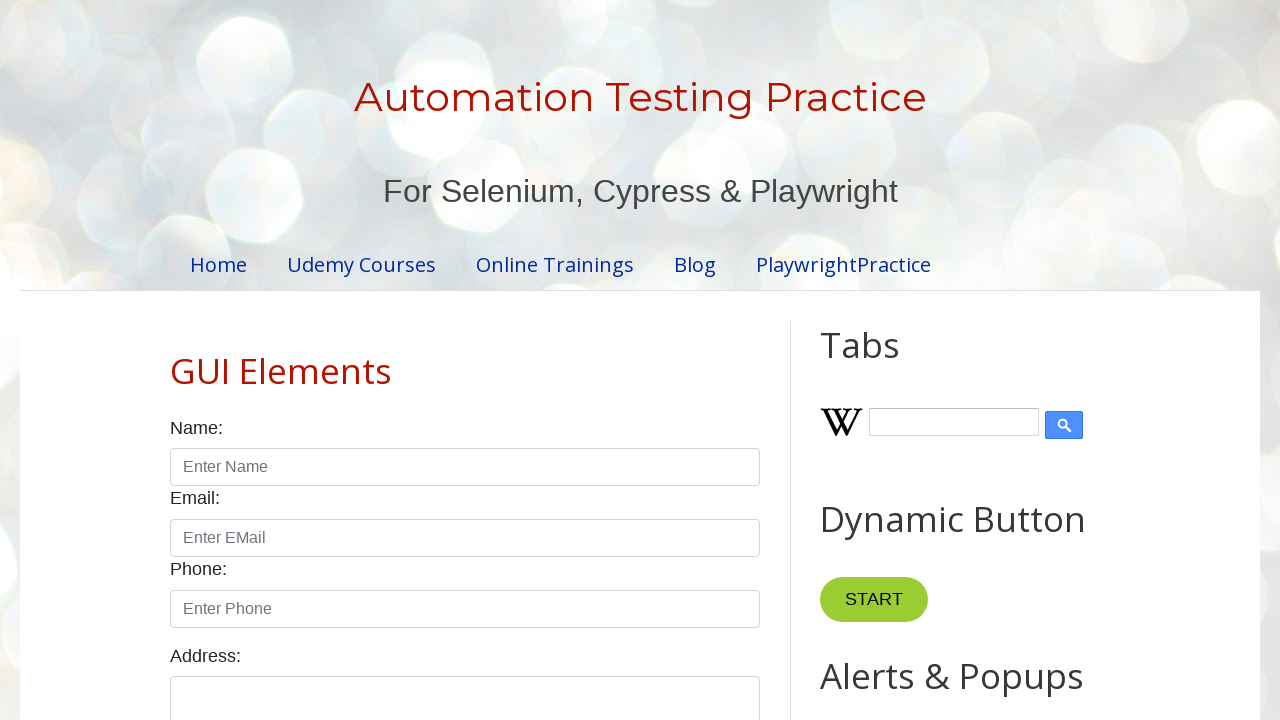

Set up dialog handler to automatically accept alerts
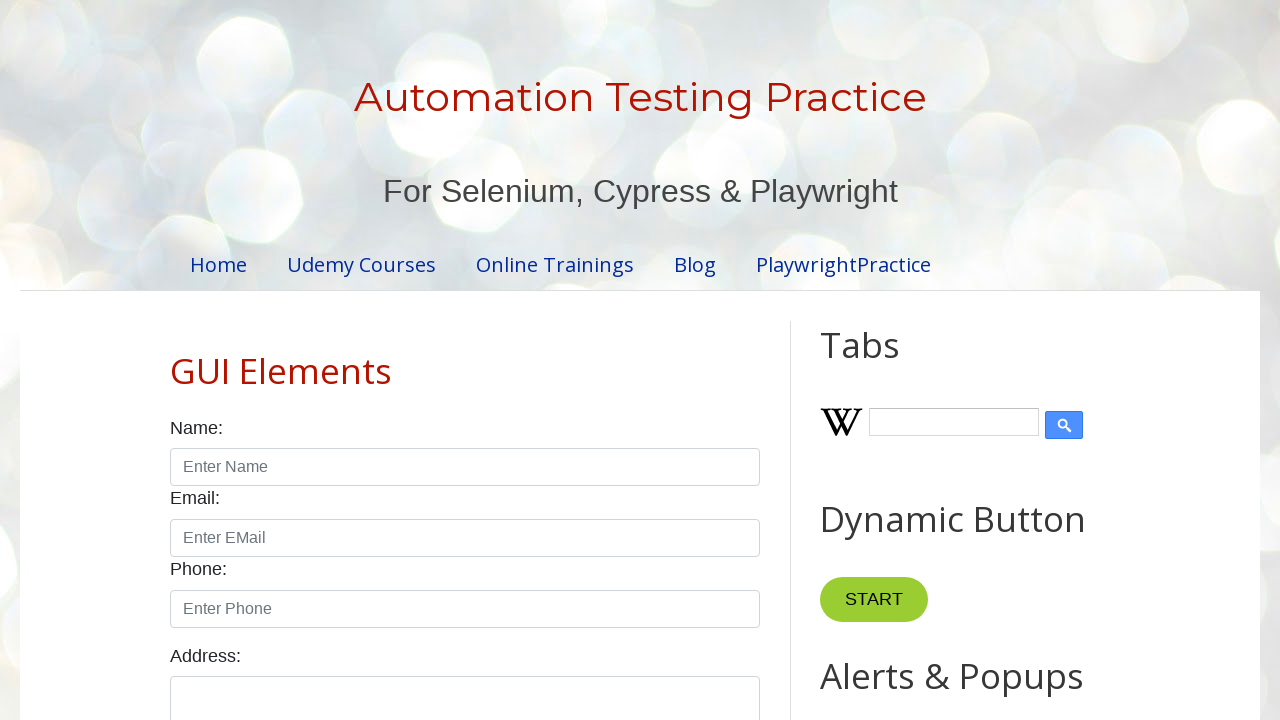

Clicked the Simple Alert button to trigger the alert dialog at (888, 361) on xpath=//button[text()='Simple Alert']
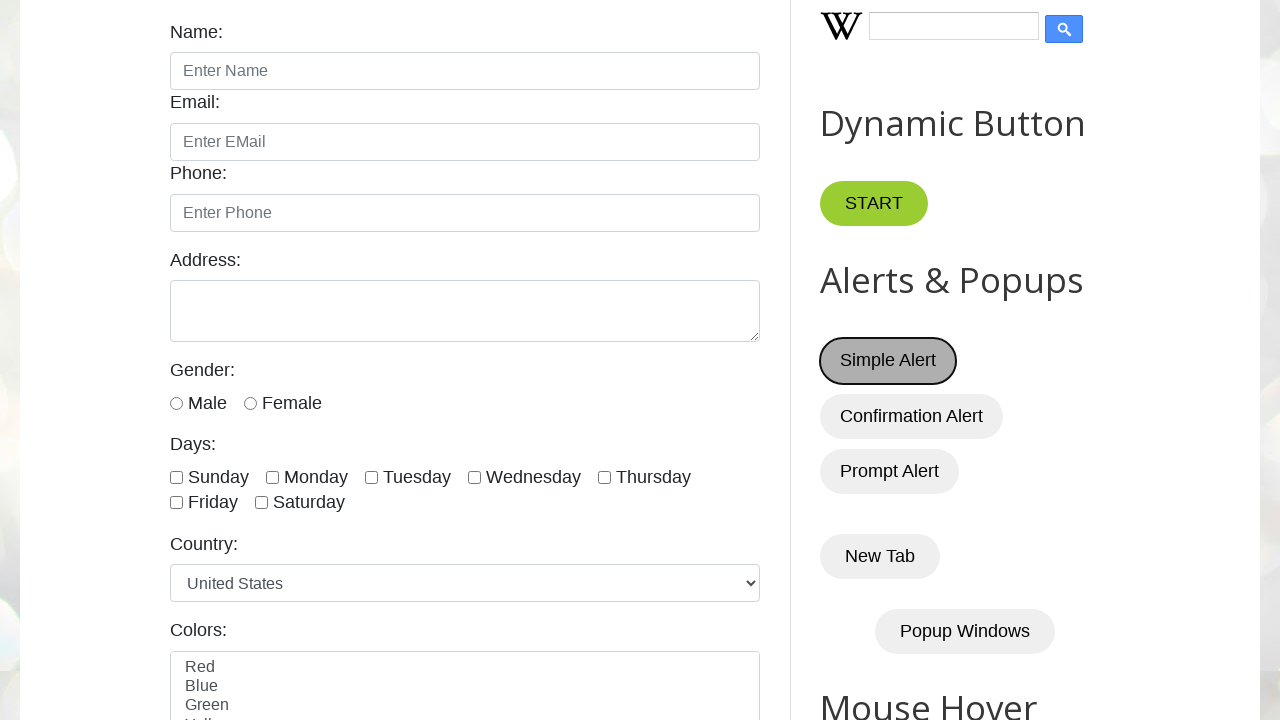

Waited 500ms for the alert dialog to be processed
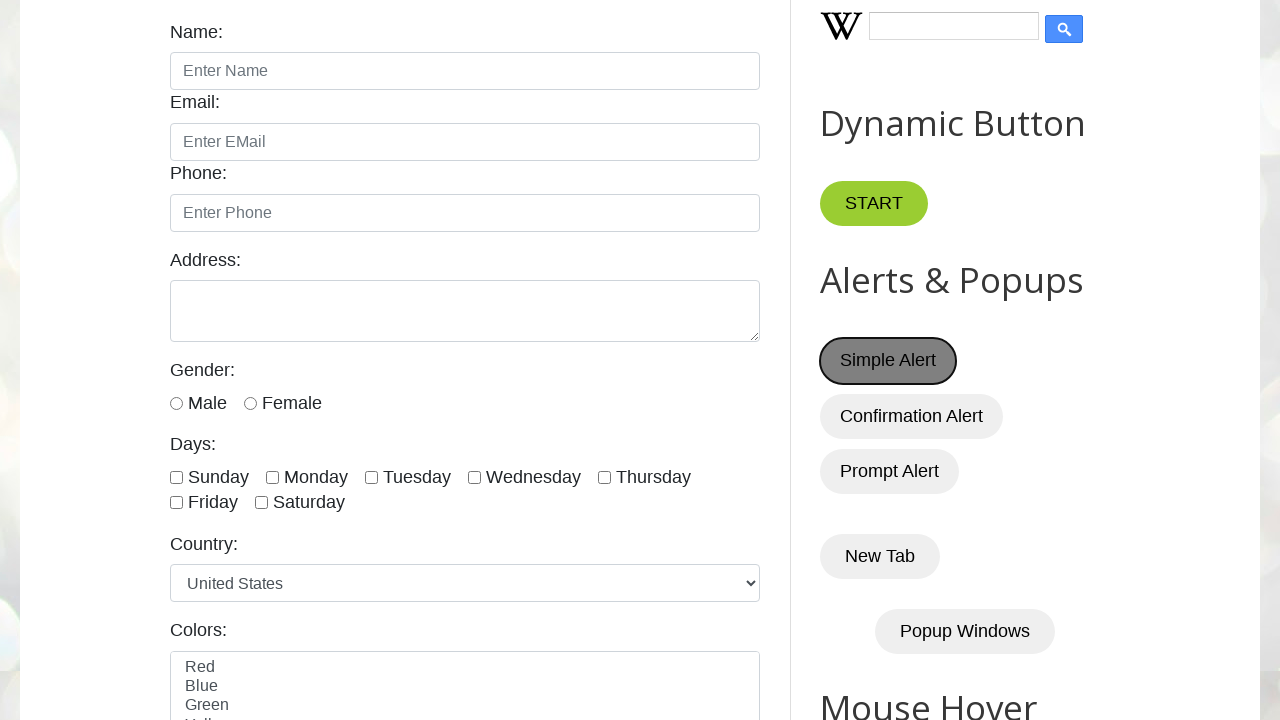

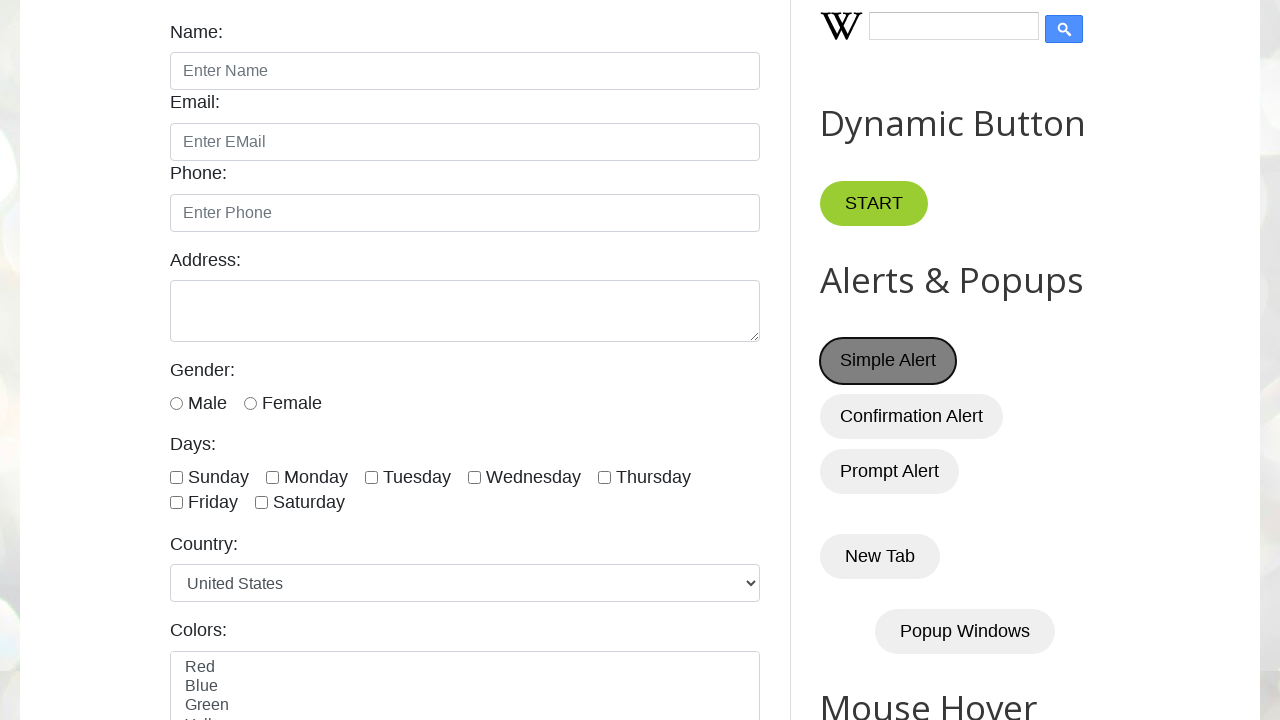